Navigates to a form page and selects all unchecked checkboxes in a table

Starting URL: http://echoecho.com/htmlforms09.htm

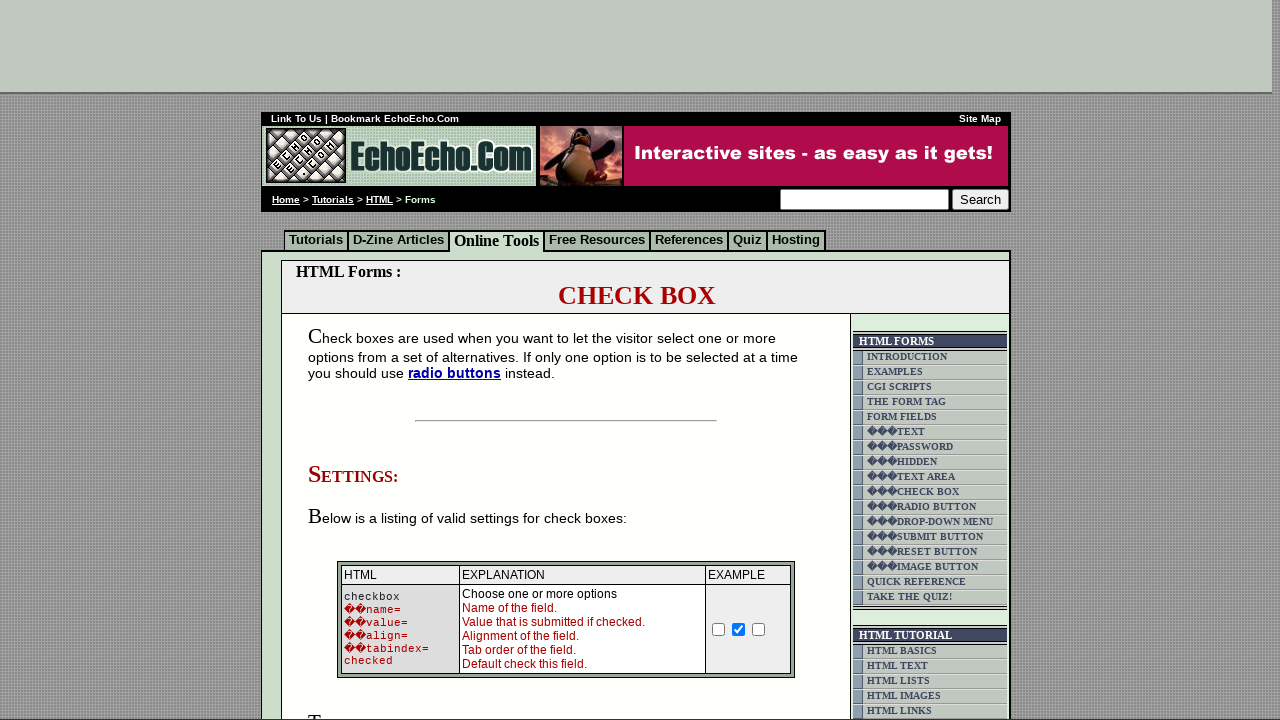

Navigated to form page at http://echoecho.com/htmlforms09.htm
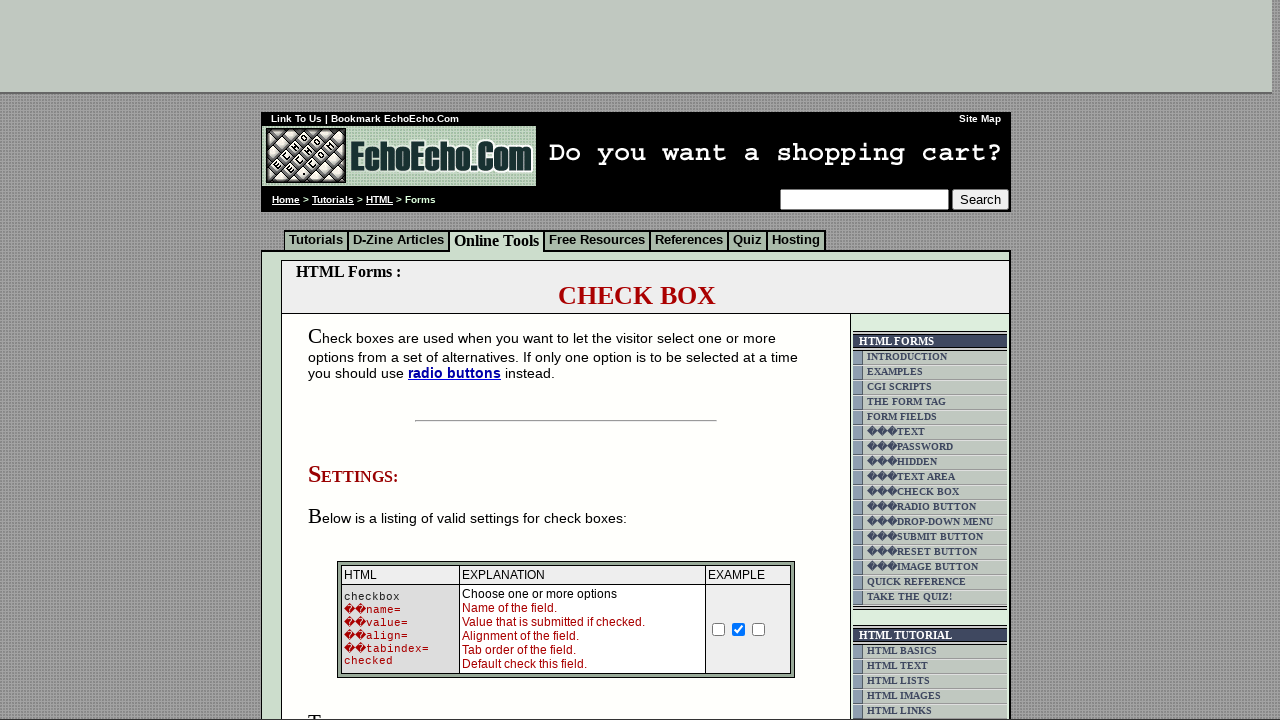

Located all checkboxes in the table
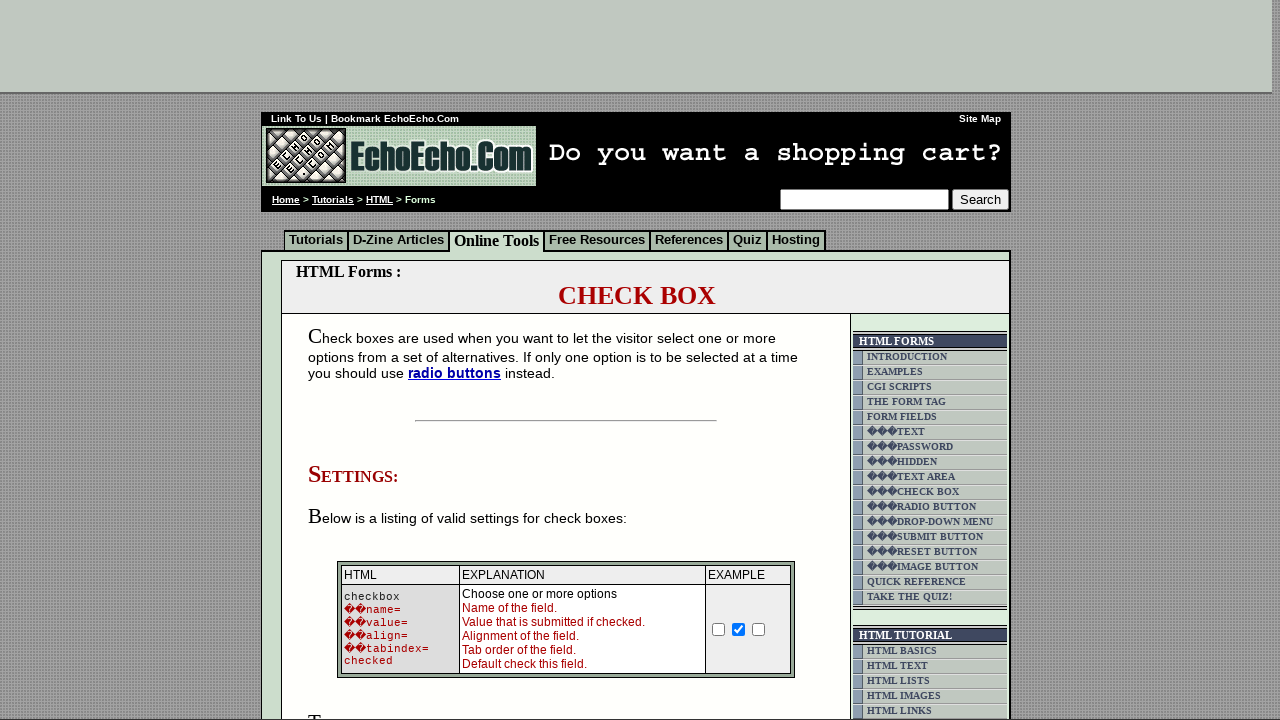

Clicked an unchecked checkbox to select it
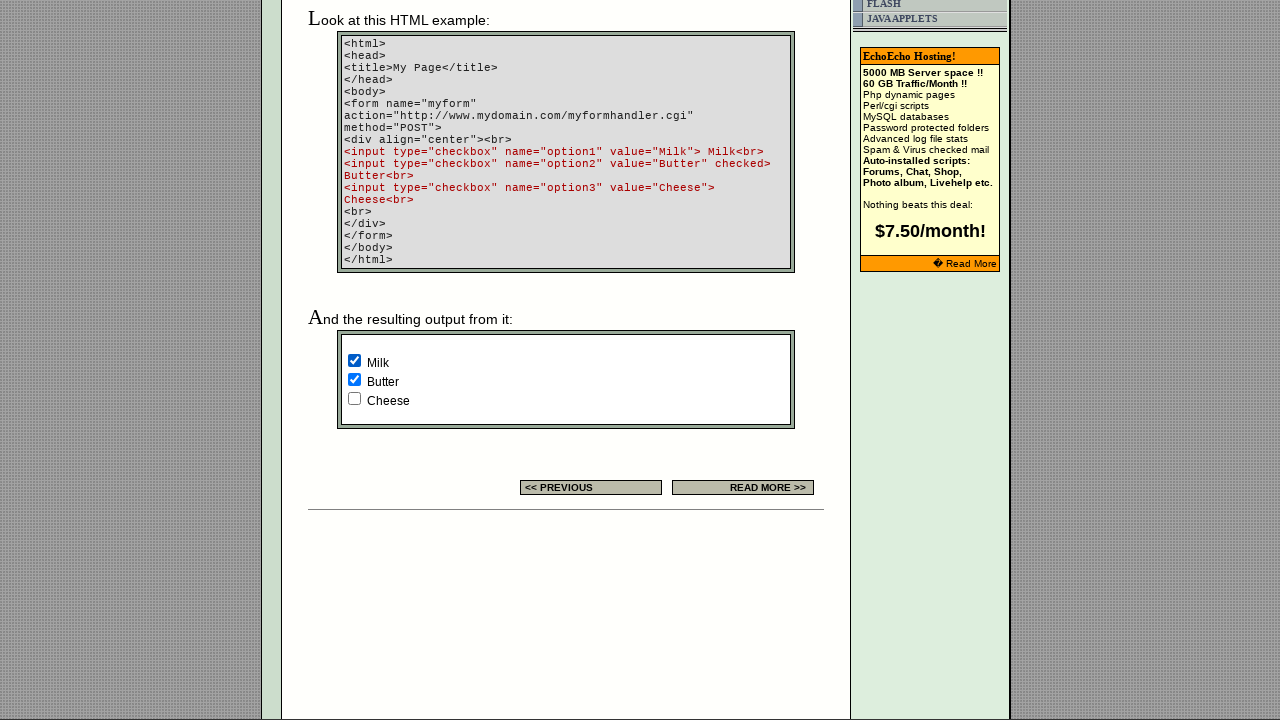

Clicked an unchecked checkbox to select it
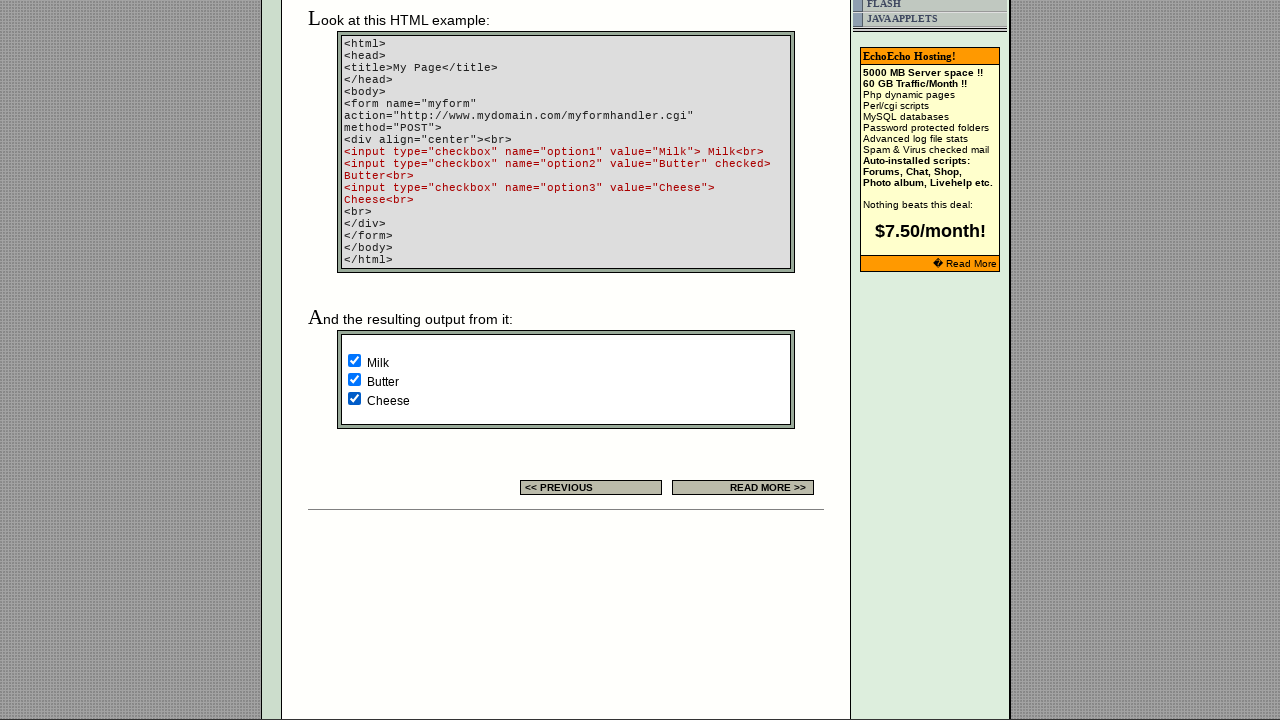

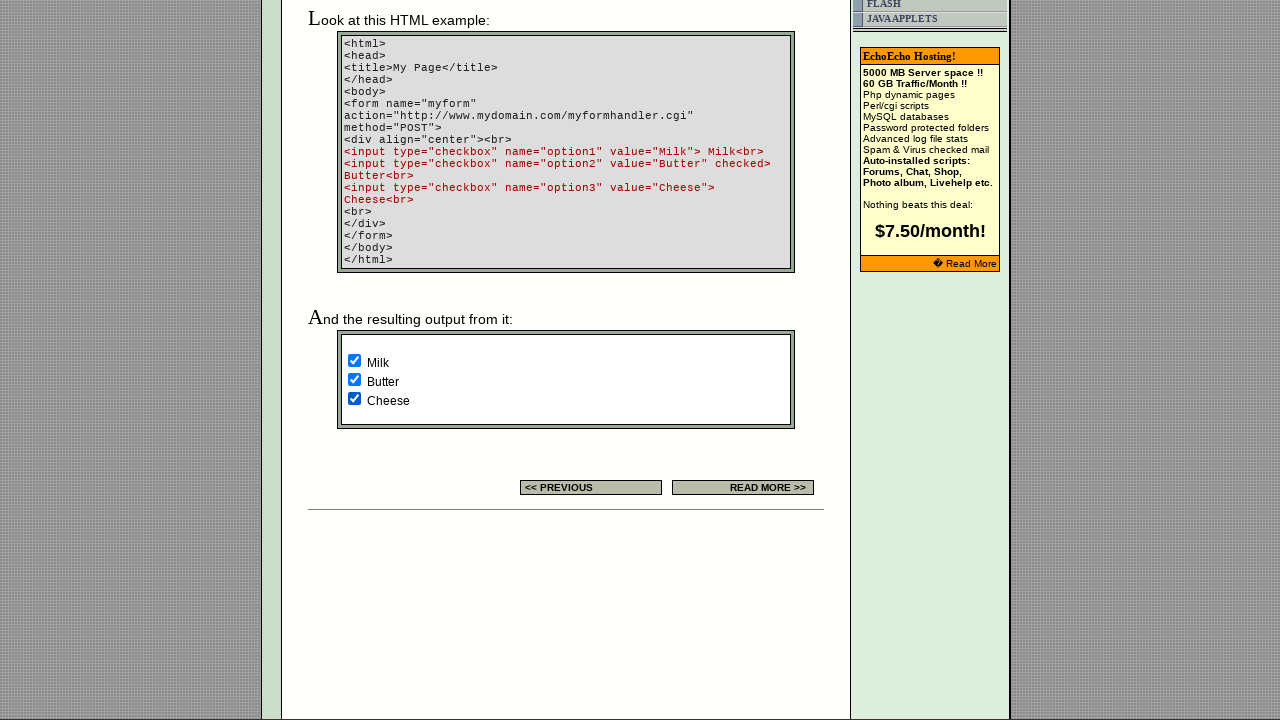